Navigates to Form Authentication page and verifies the text on the h2 element using XPath

Starting URL: https://the-internet.herokuapp.com/

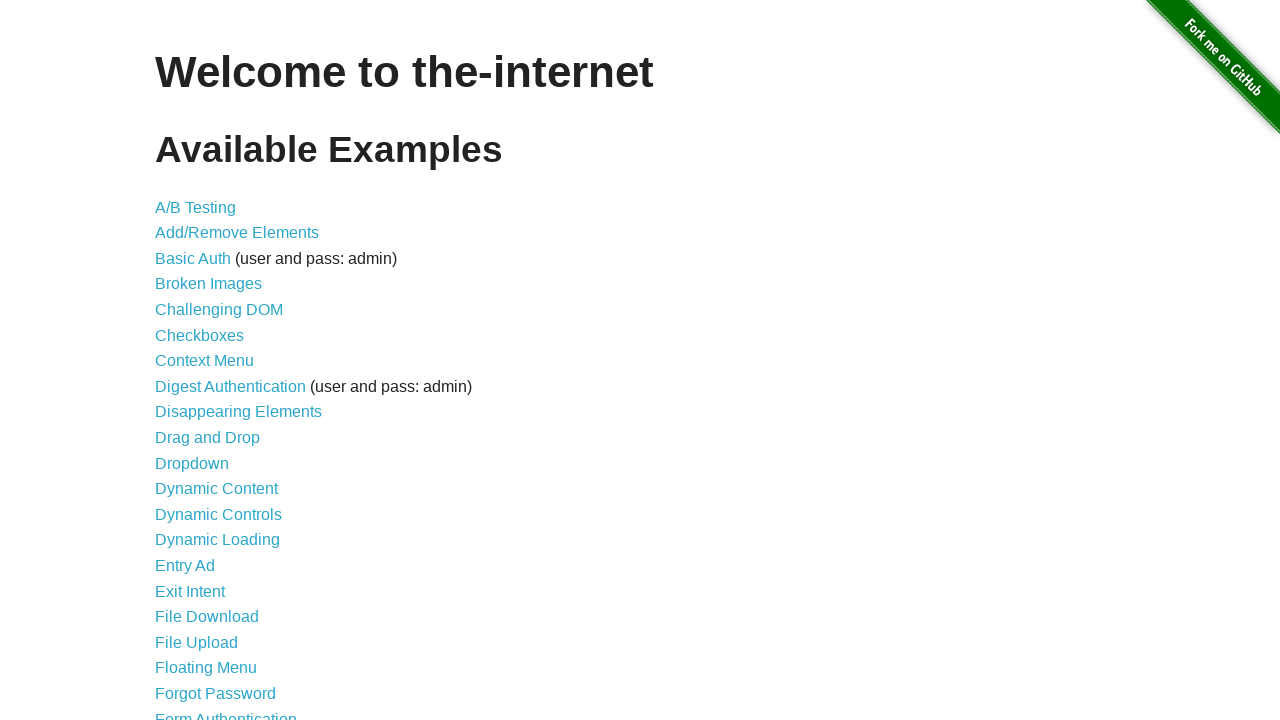

Clicked on Form Authentication link at (226, 712) on text=Form Authentication
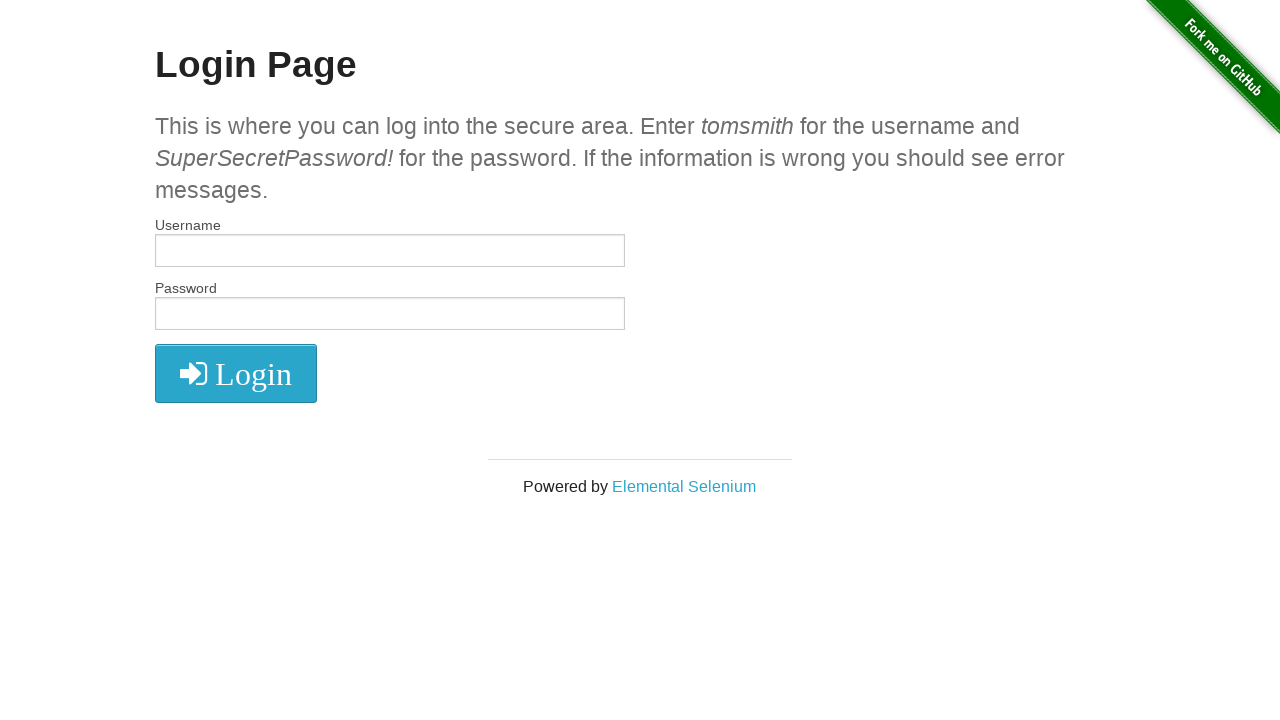

Located h2 element using XPath
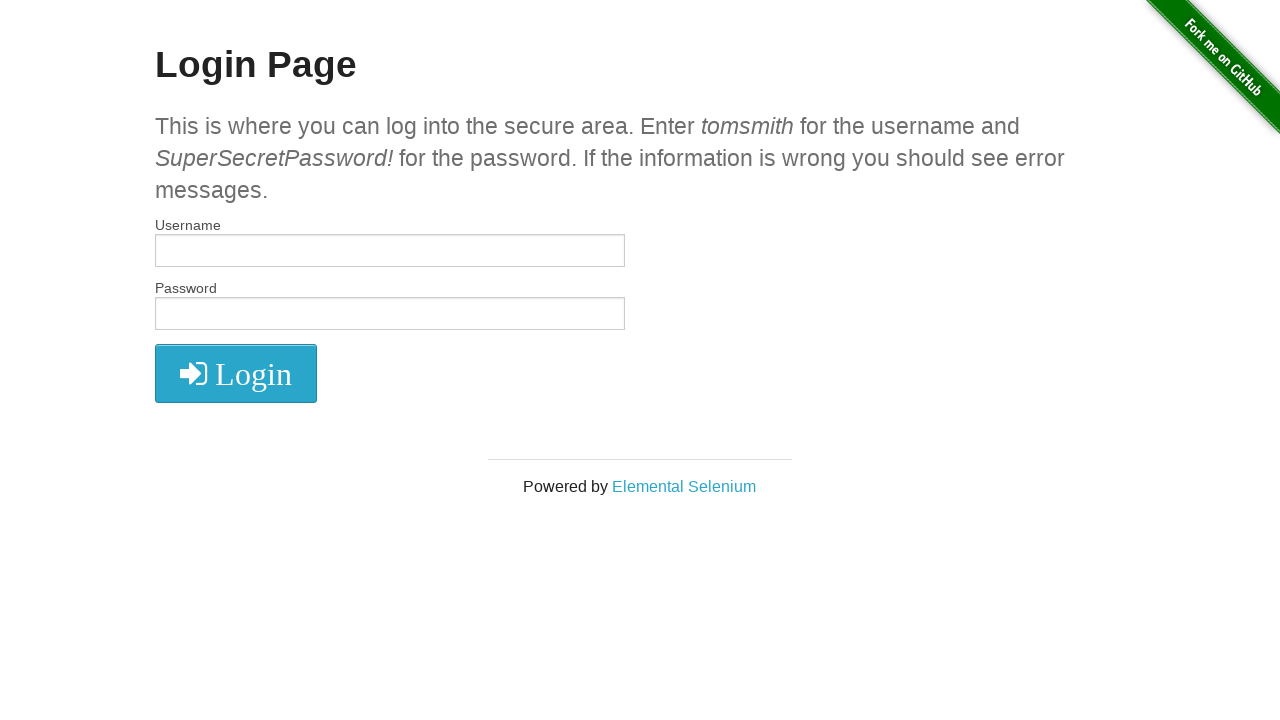

Waited for h2 element to be ready
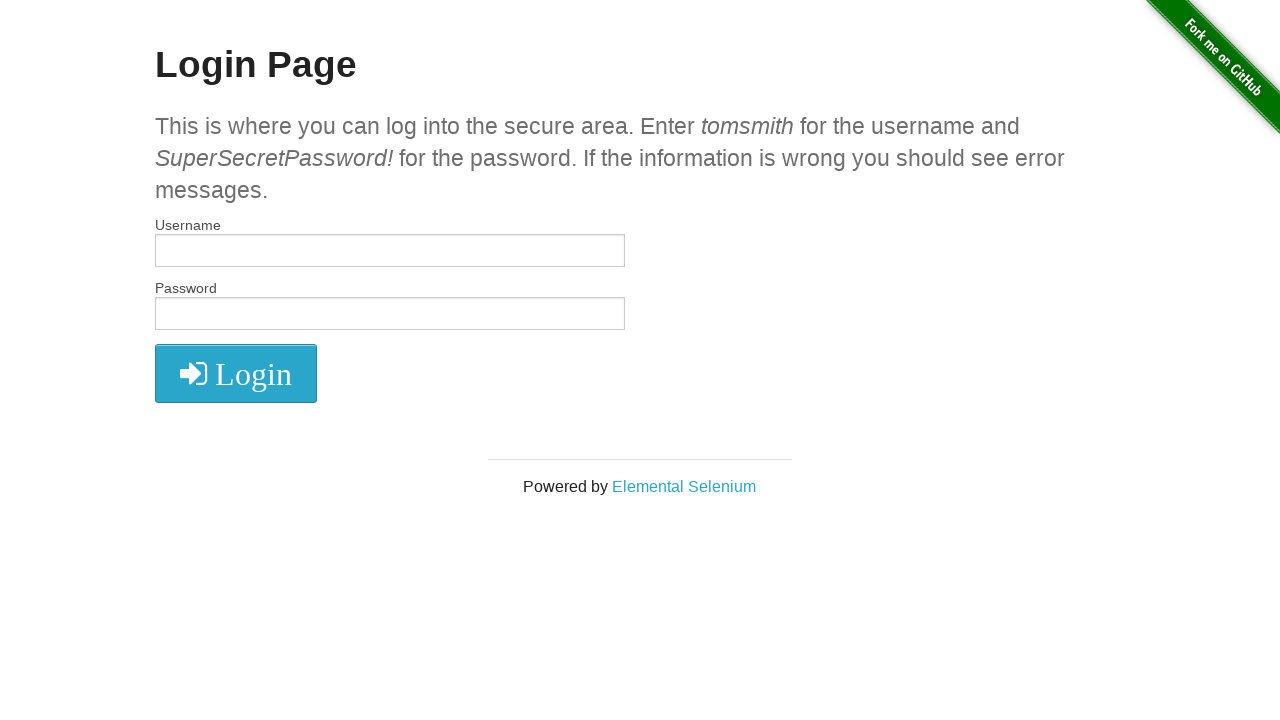

Verified h2 text content equals 'Login Page'
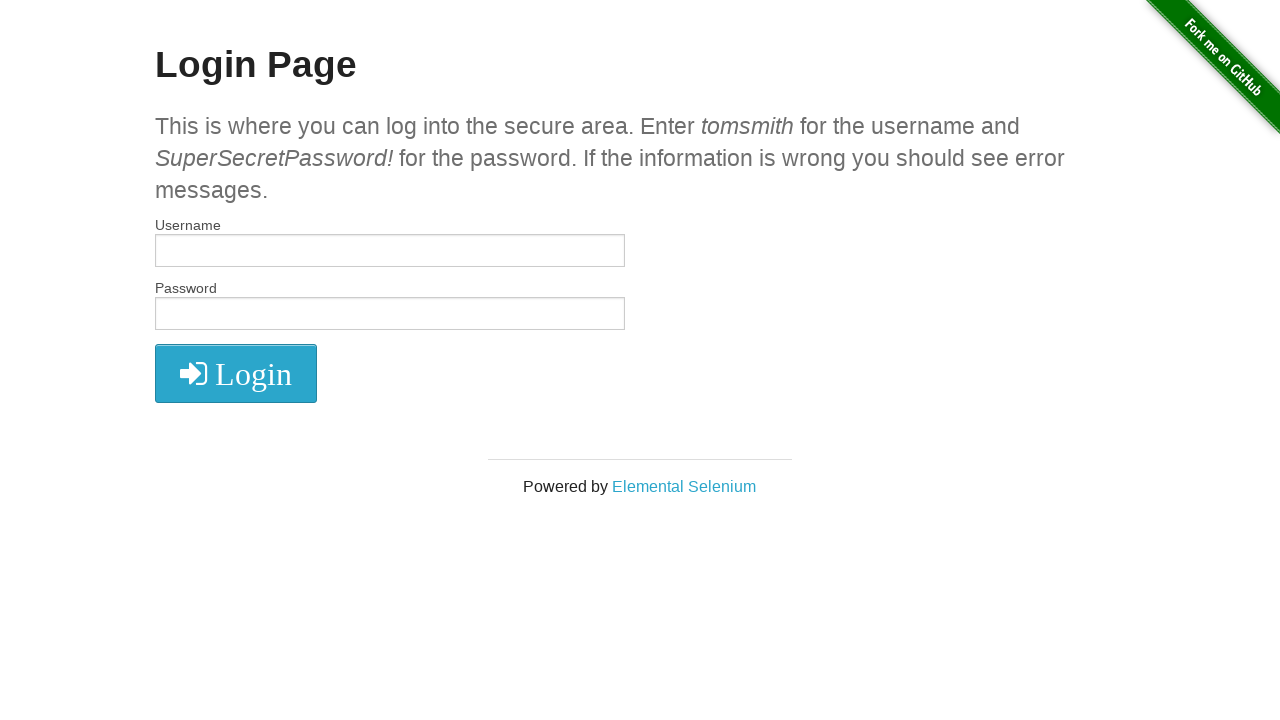

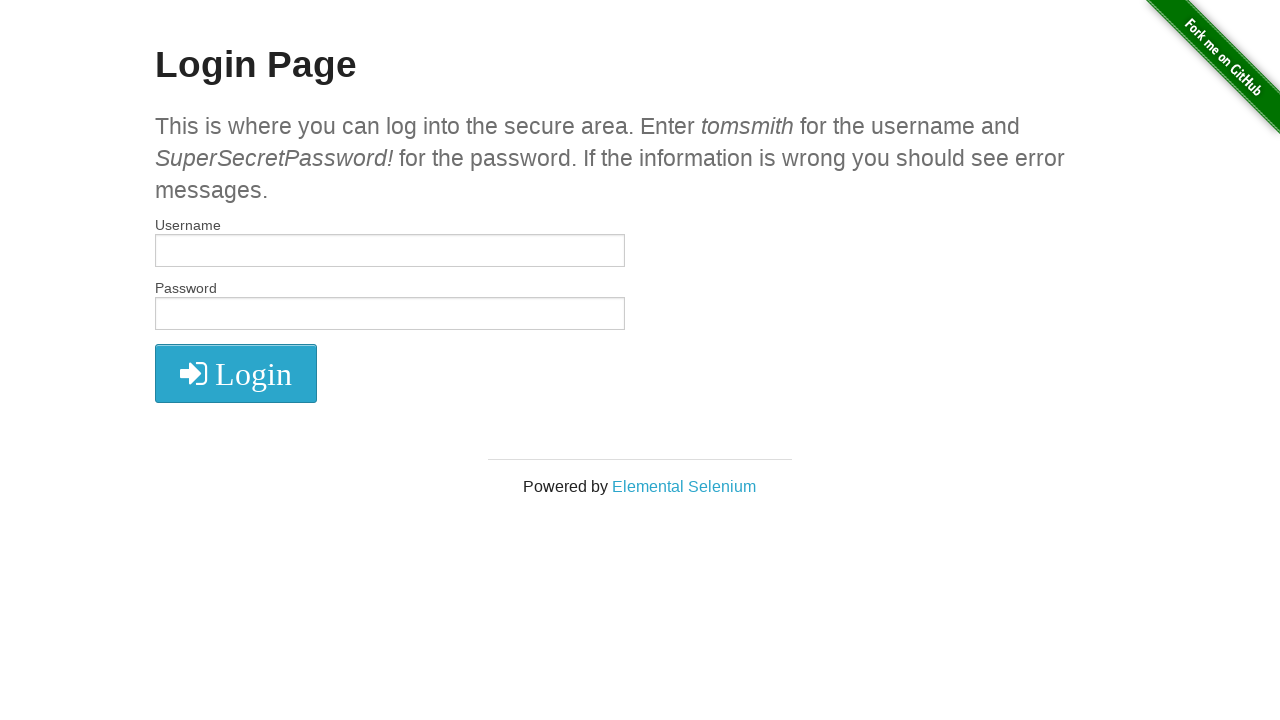